Tests a form submission by filling out personal information fields including name, email, phone, address, country, date, gender selection, and checkbox before submitting.

Starting URL: https://letcode.in/forms

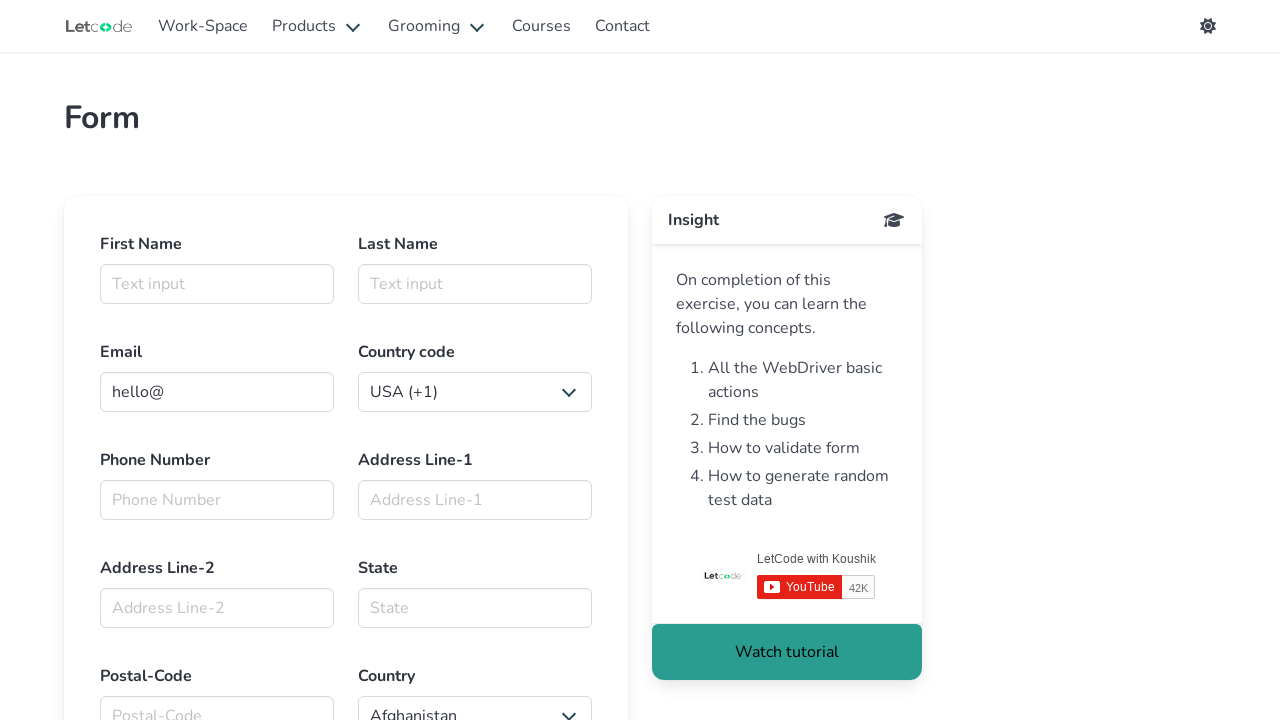

Filled first name field with 'Michael' on #firstname
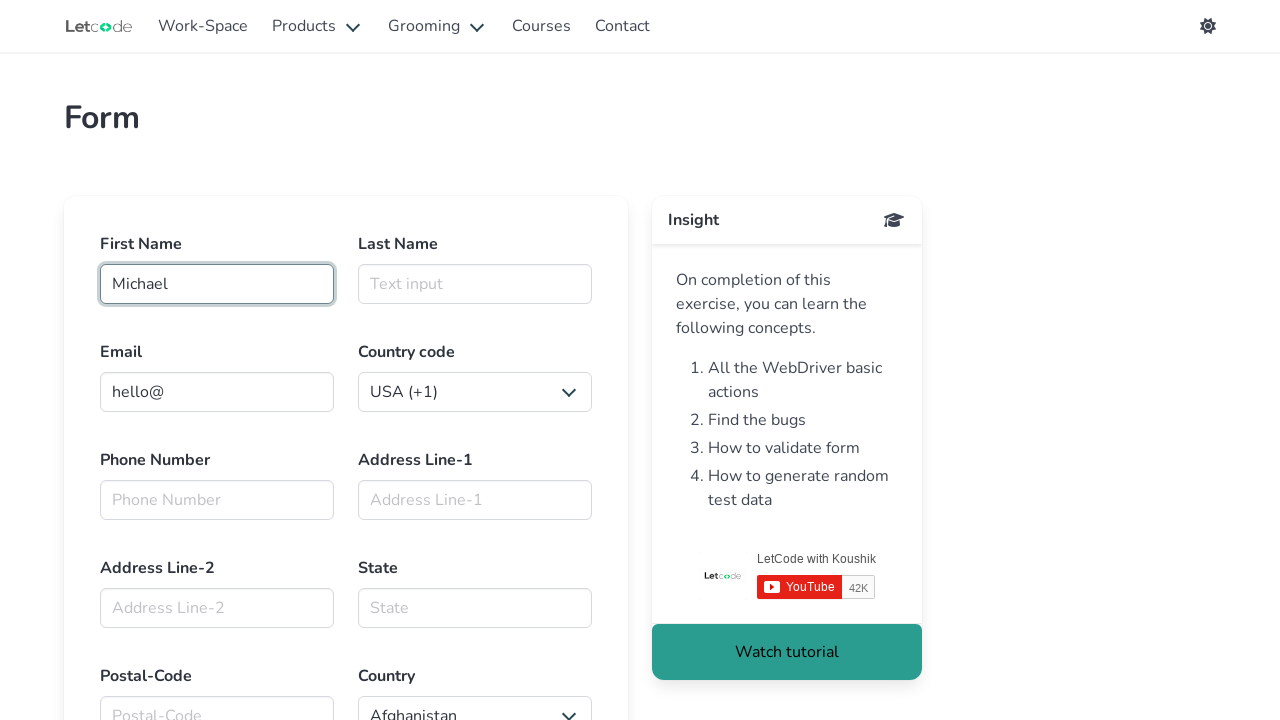

Filled last name field with 'Johnson' on #lasttname
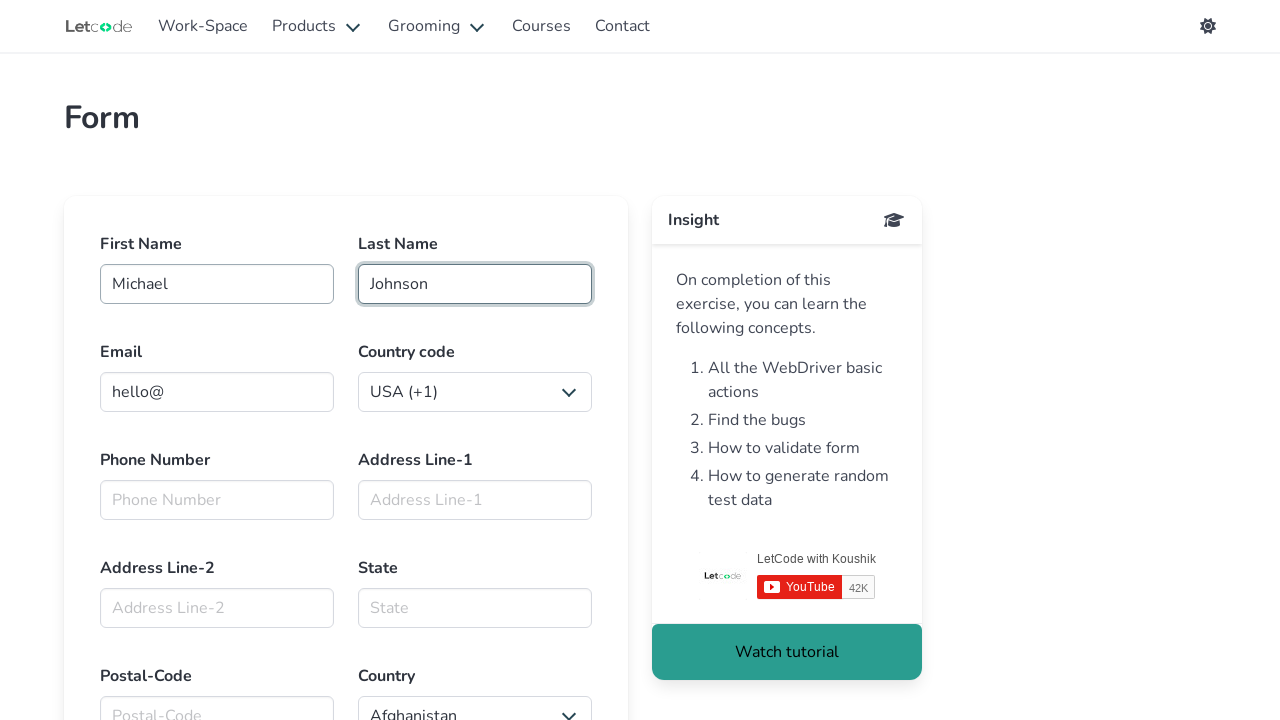

Clicked email field at (217, 392) on #email
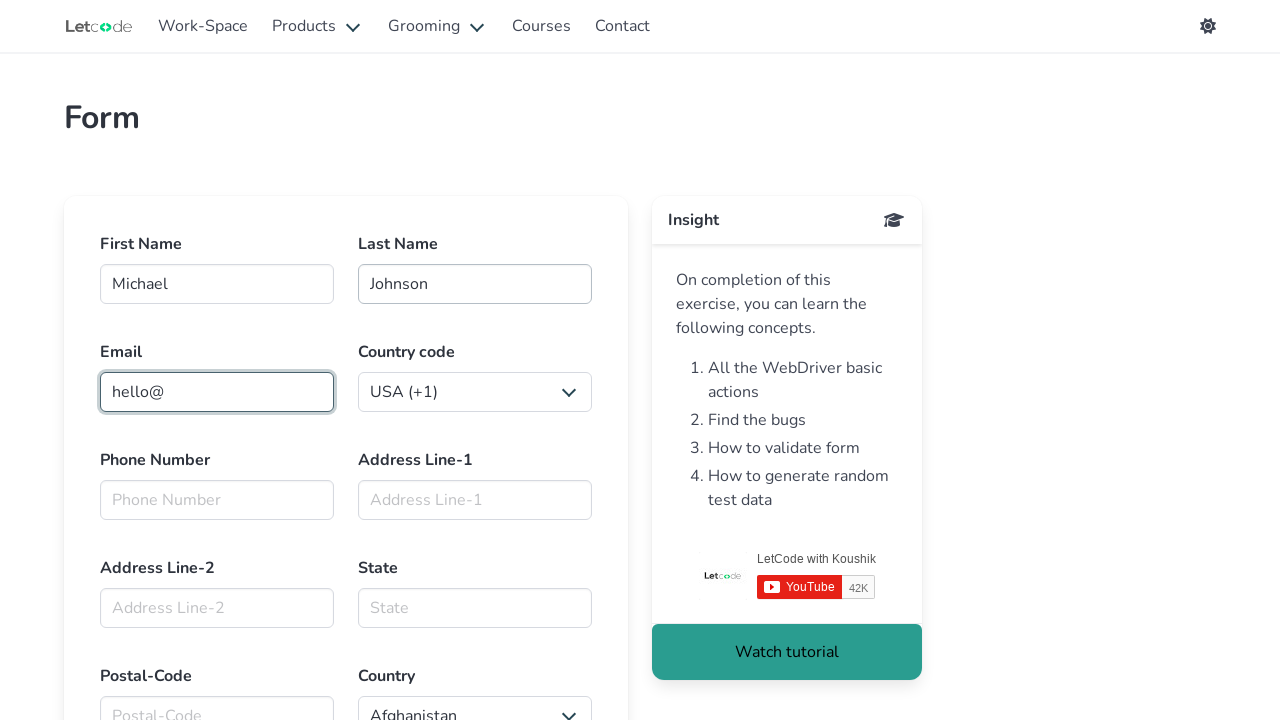

Entered email address 'michael.johnson@testmail.com' sequentially
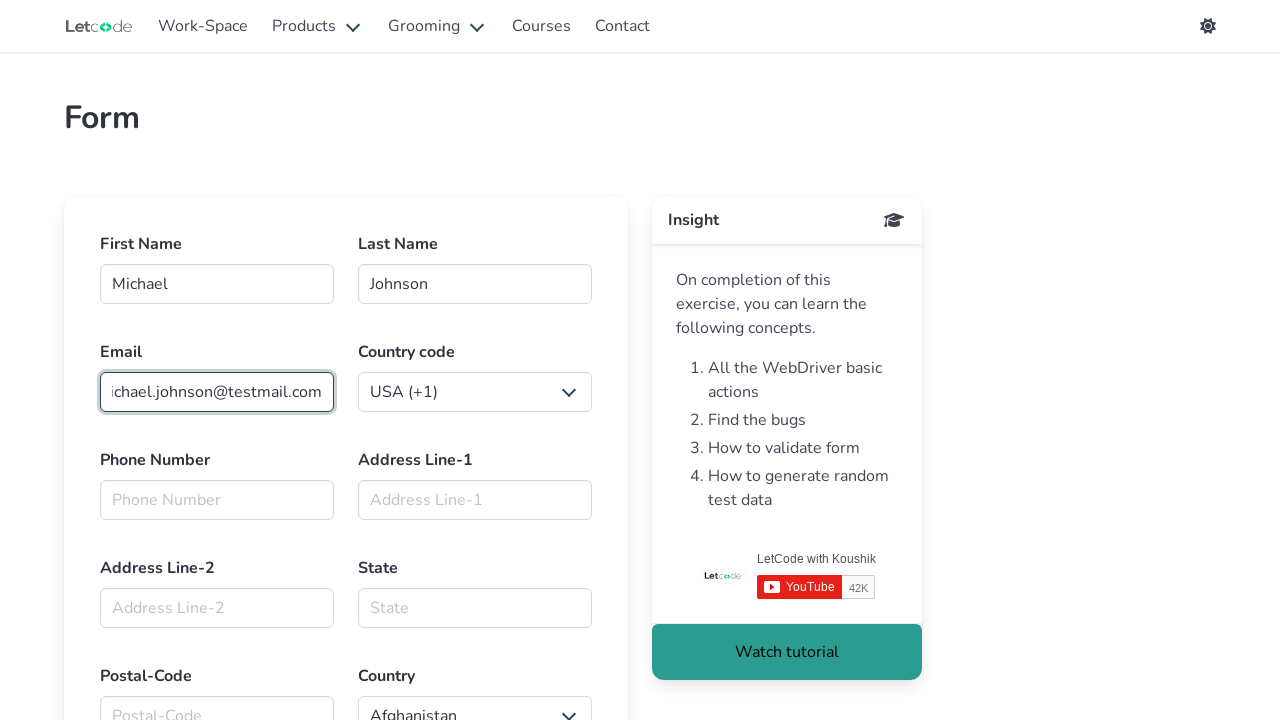

Clicked country code dropdown at (475, 392) on xpath=//label[@id='countrycode']/../div
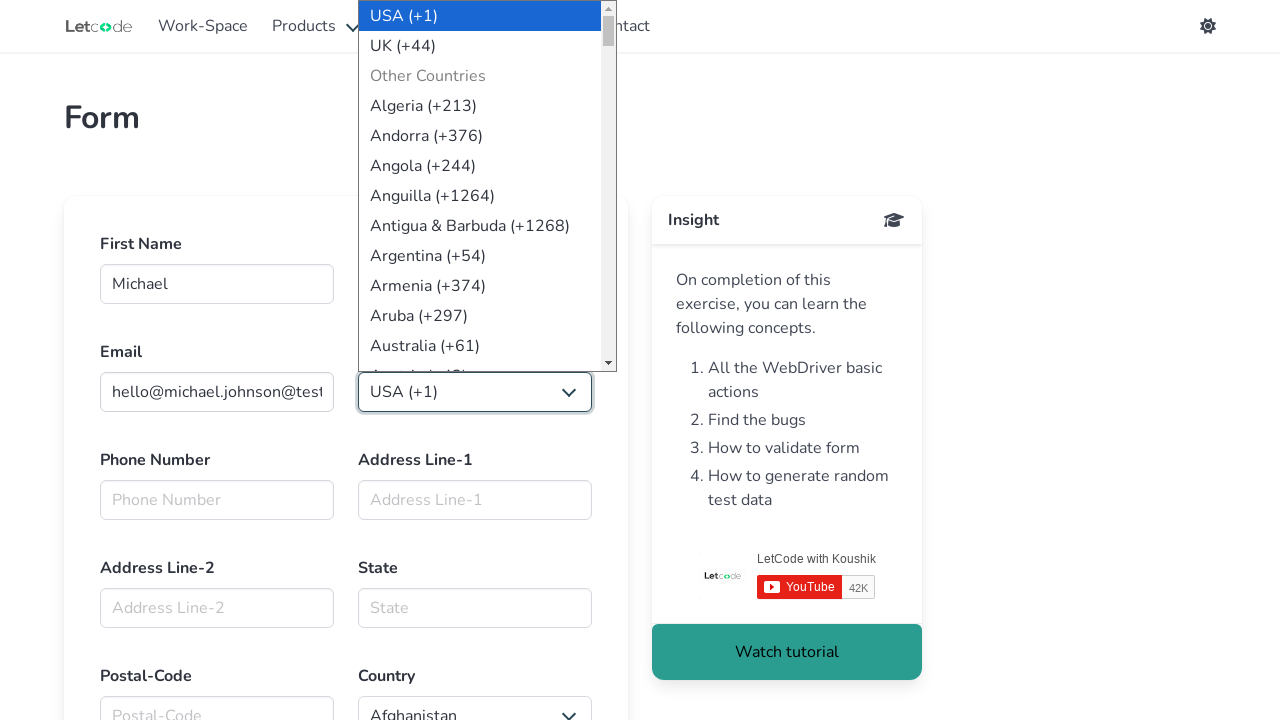

Selected country code '91' (India) on xpath=//label[@id='countrycode']/../div >> select
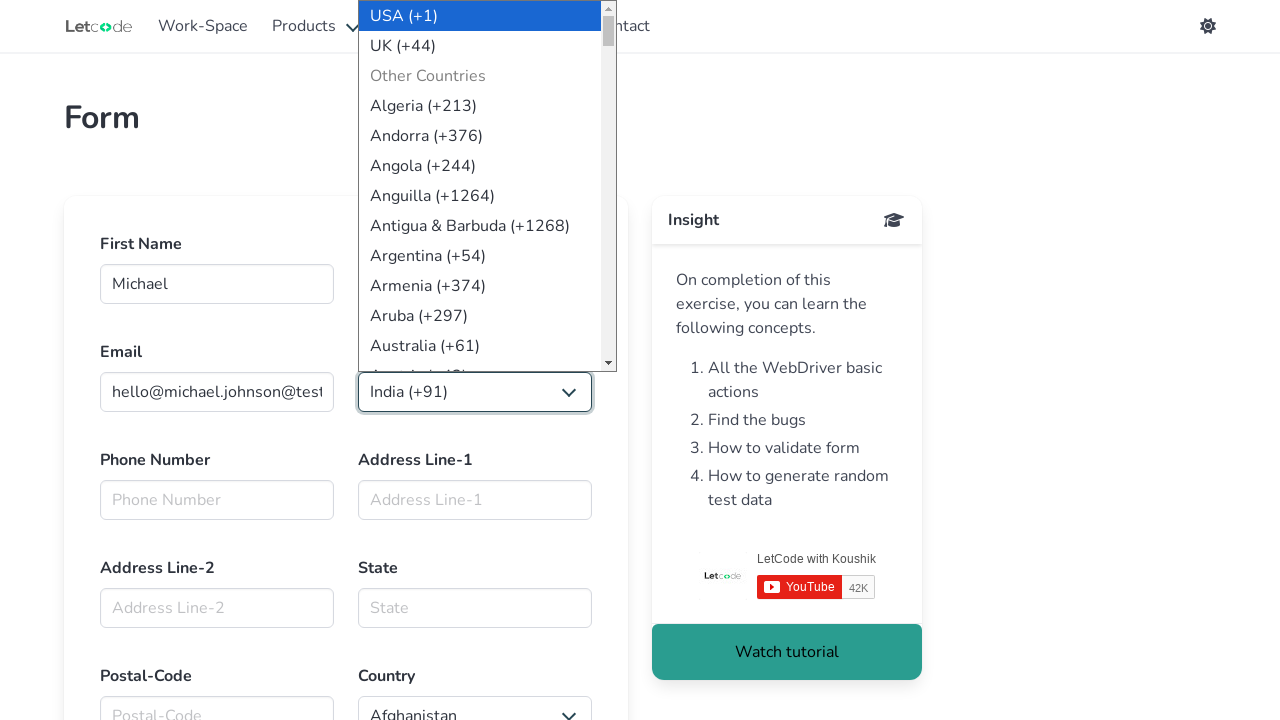

Filled phone number field with '9876543210' on #Phno
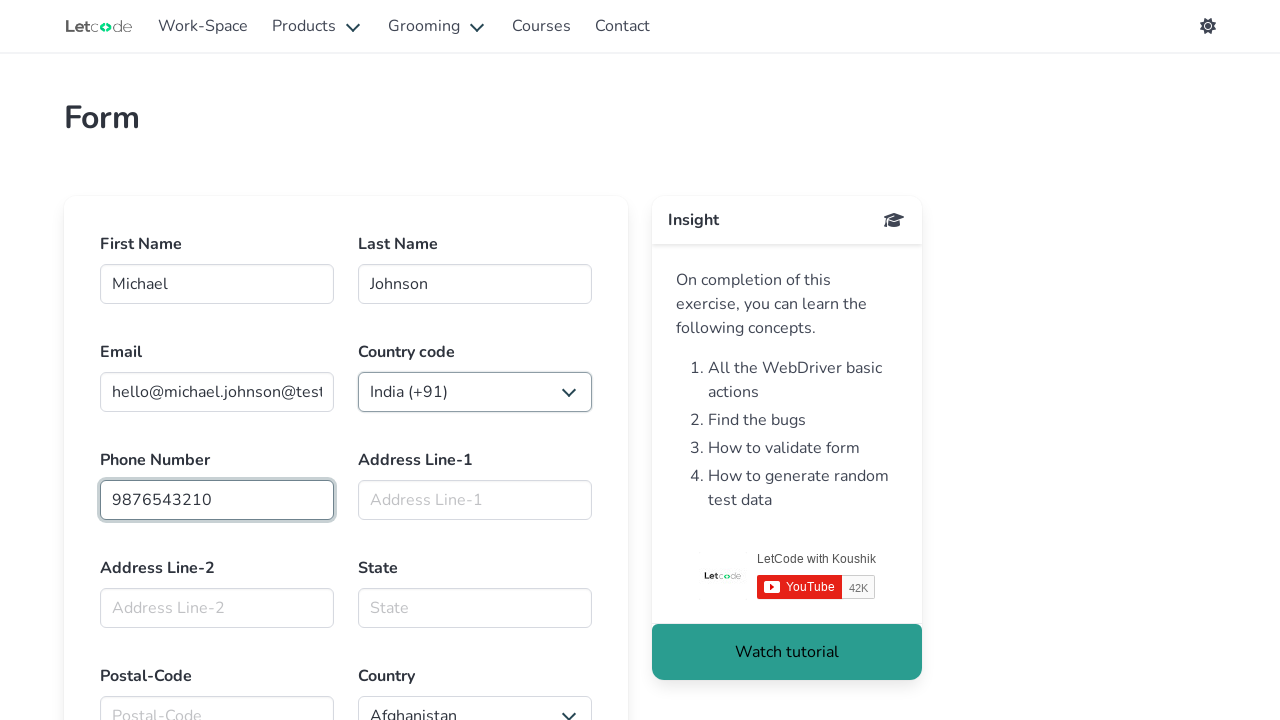

Filled address line 1 with '123 Oak Street' on #Addl1
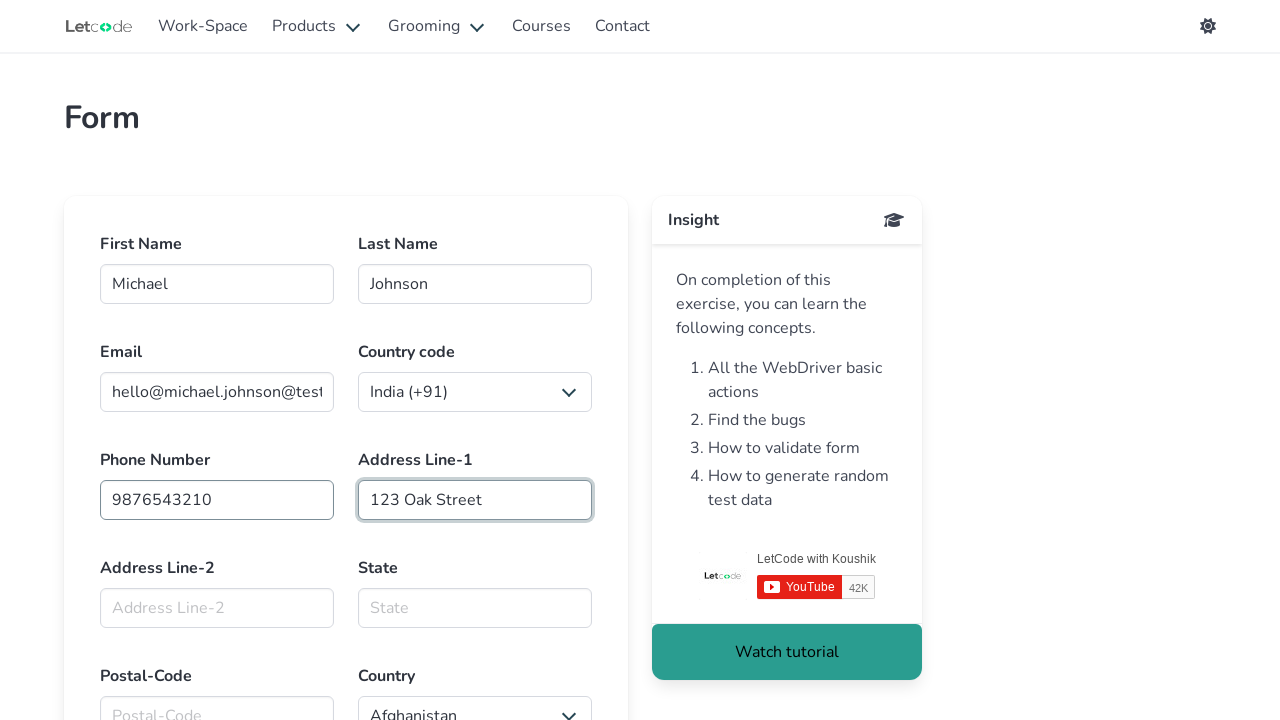

Filled address line 2 with 'Apartment 4B' on #Addl2
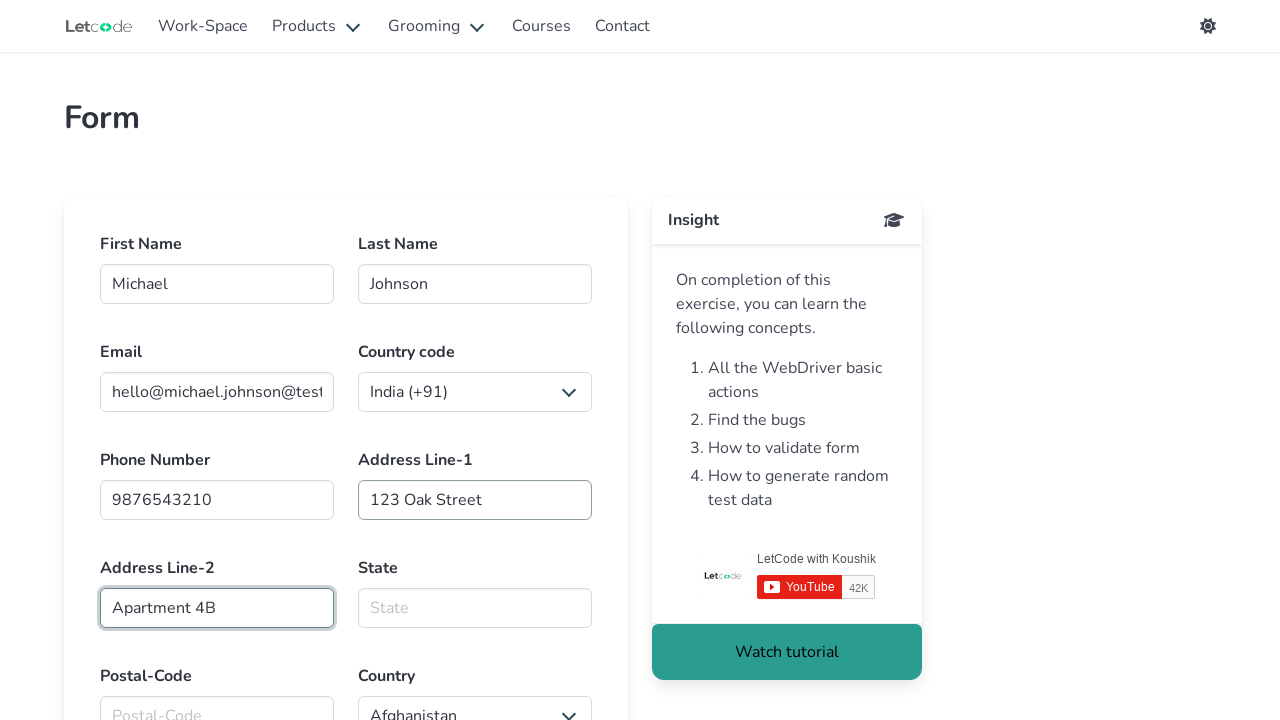

Filled state field with 'Maharashtra' on #state
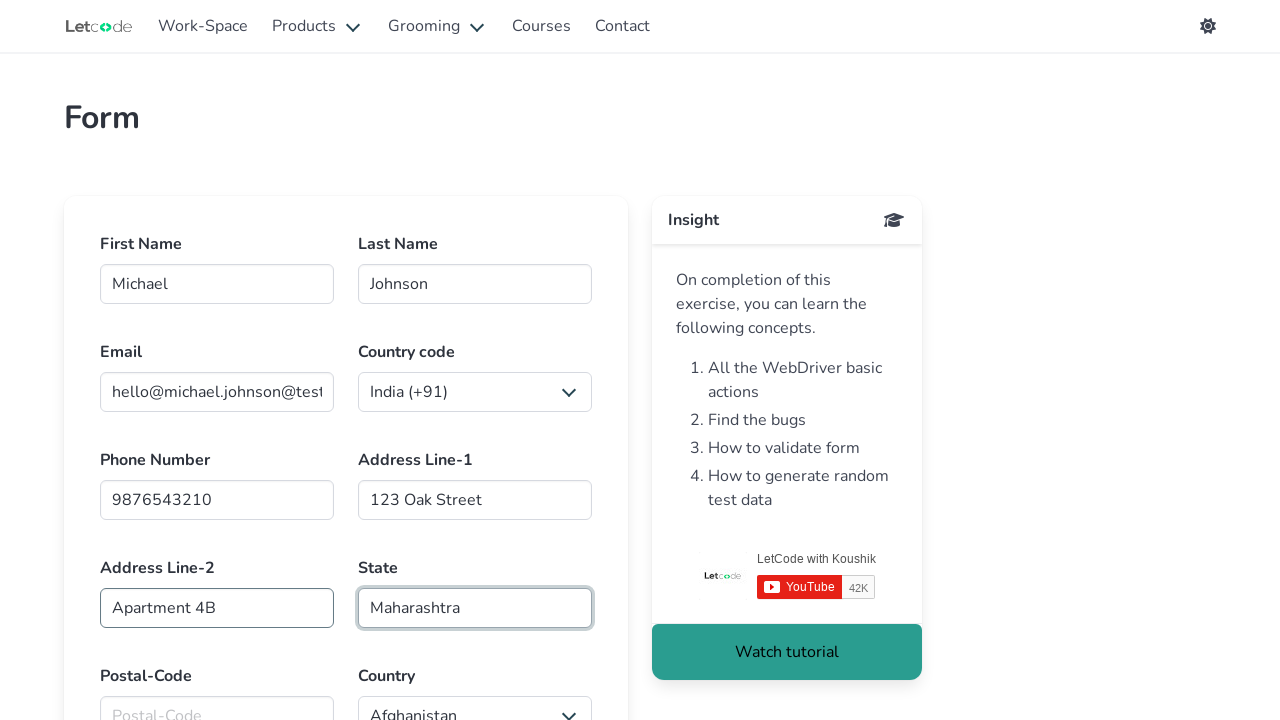

Filled postal code field with '400001' on #postalcode
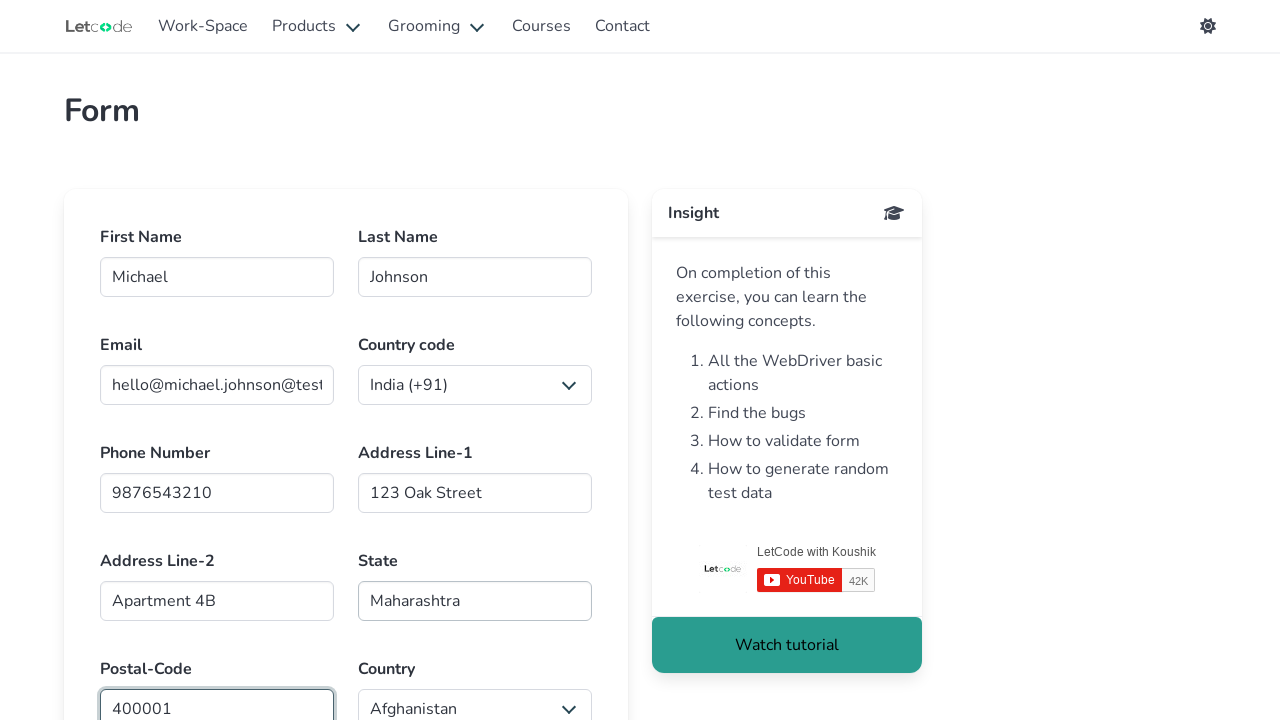

Clicked country dropdown at (475, 700) on xpath=//label[@id='country']/../div
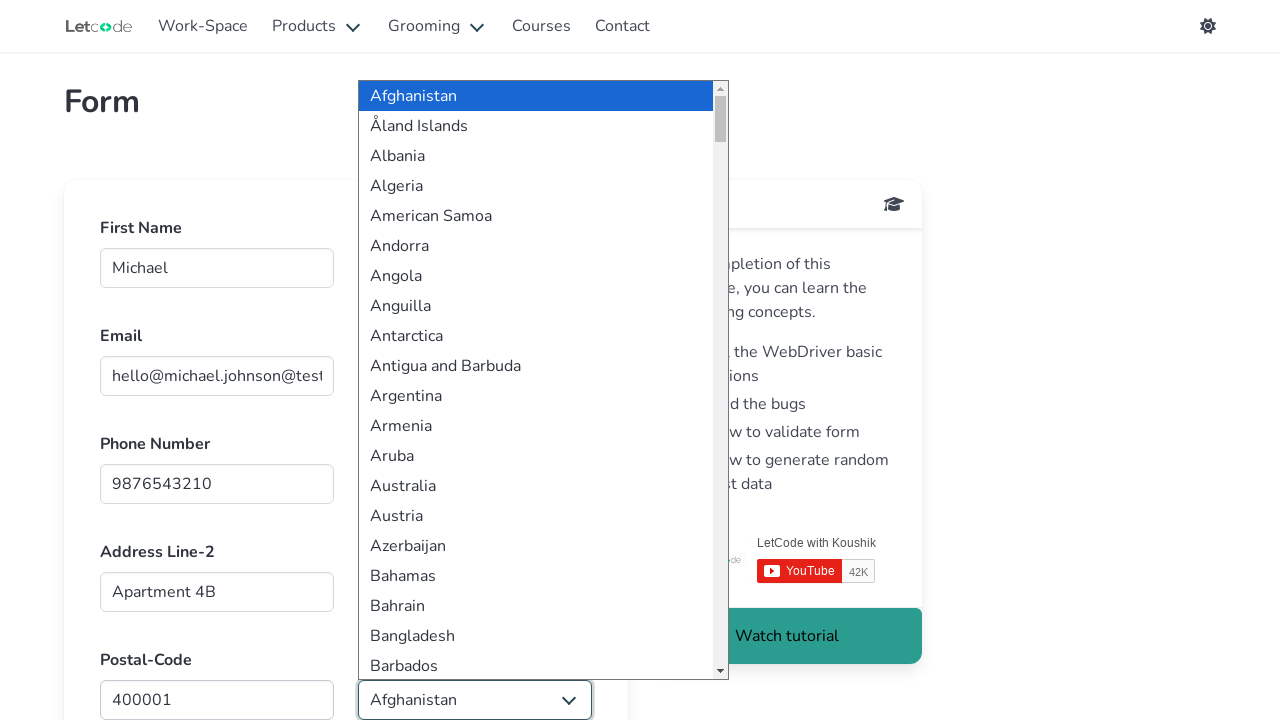

Selected country 'India' on xpath=//label[@id='country']/../div >> select
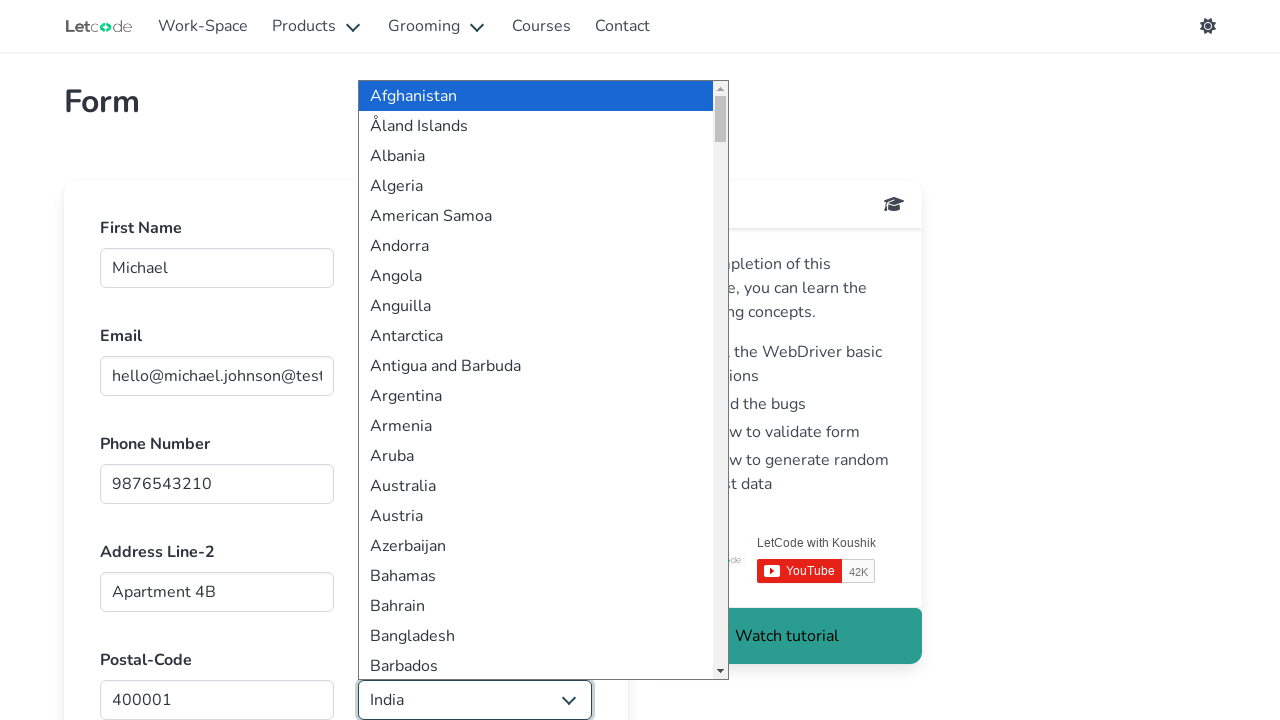

Filled date field with '2025-09-10' on #Date
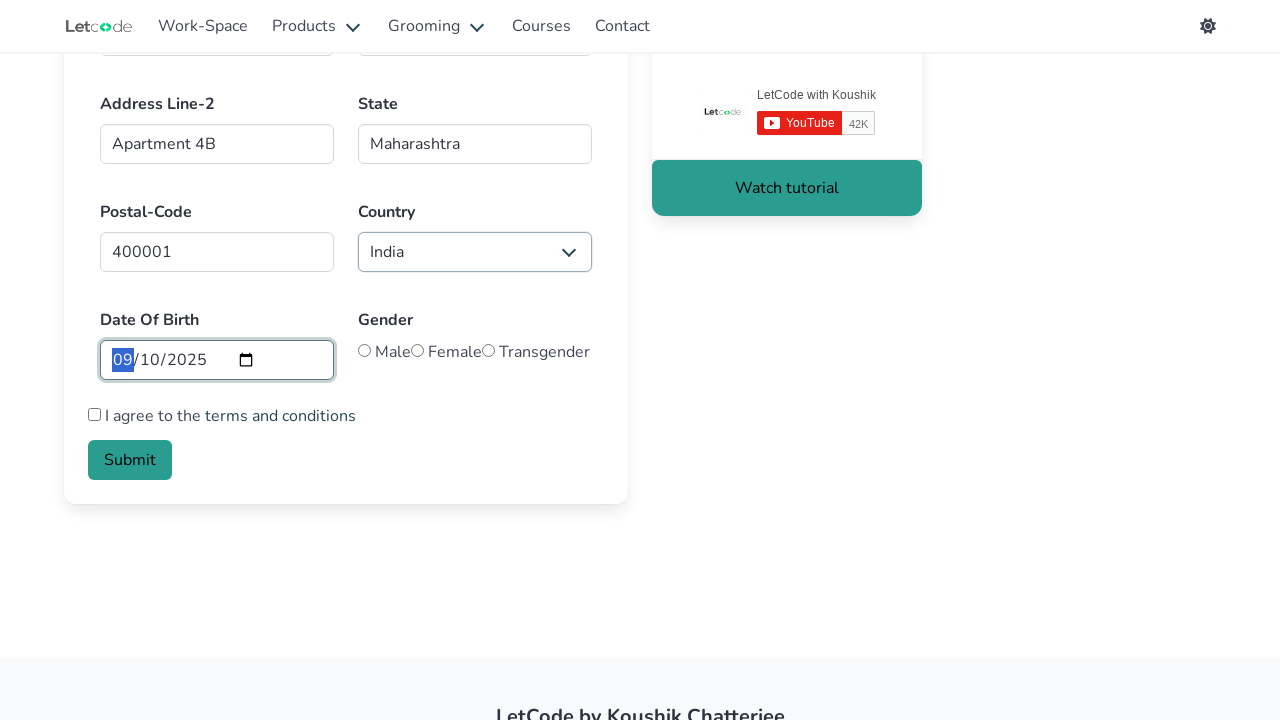

Selected male gender option at (364, 350) on #male
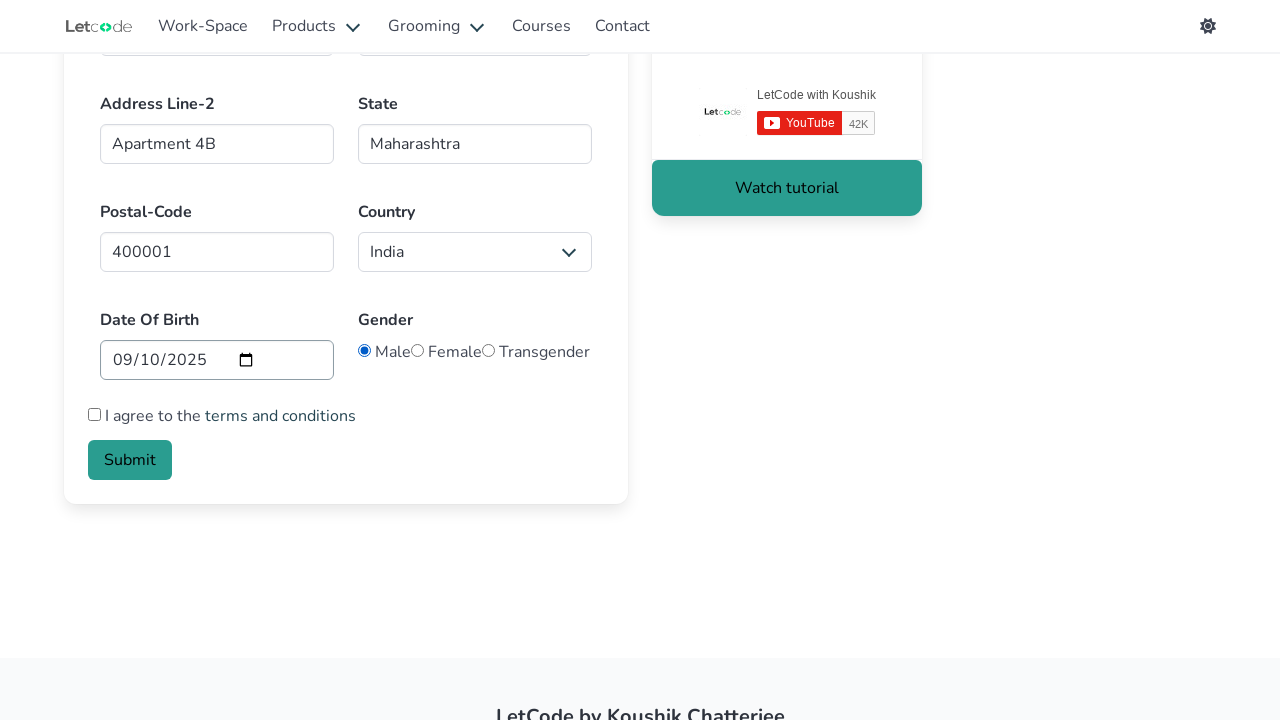

Checked the checkbox to agree with terms at (94, 414) on xpath=//input[@type='checkbox']
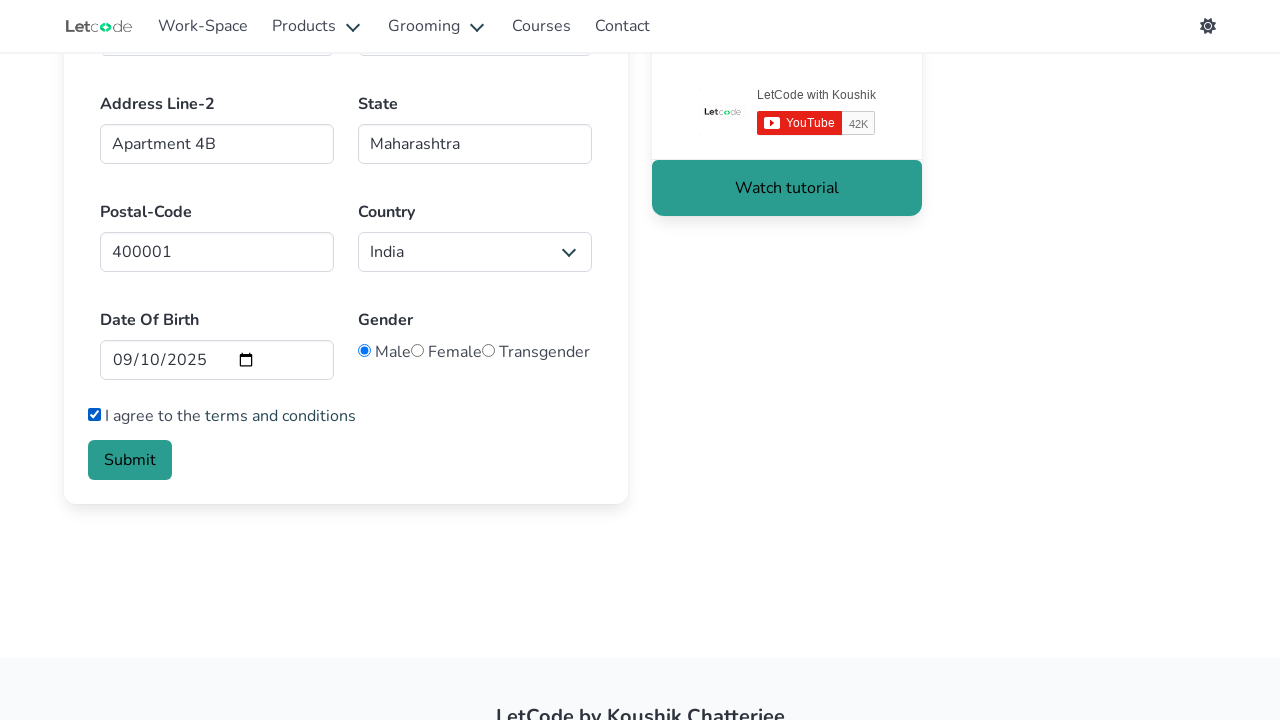

Clicked submit button to submit the form at (130, 460) on xpath=//input[@type='submit']
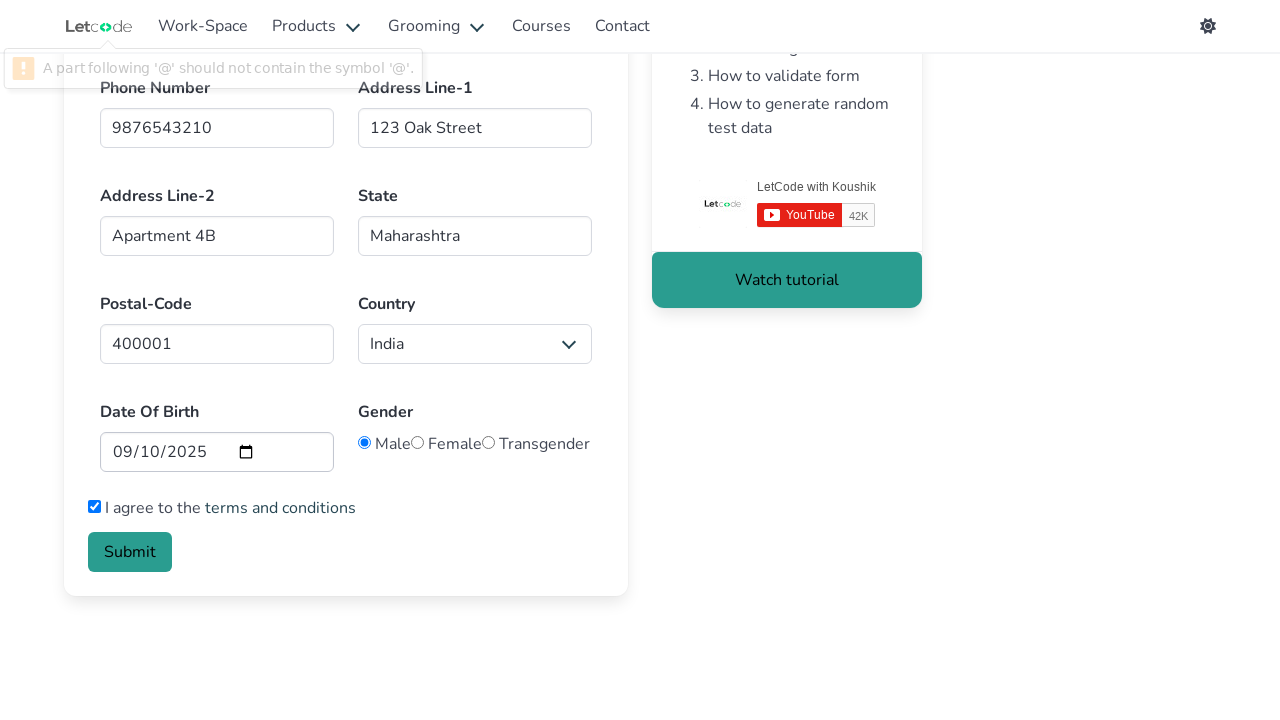

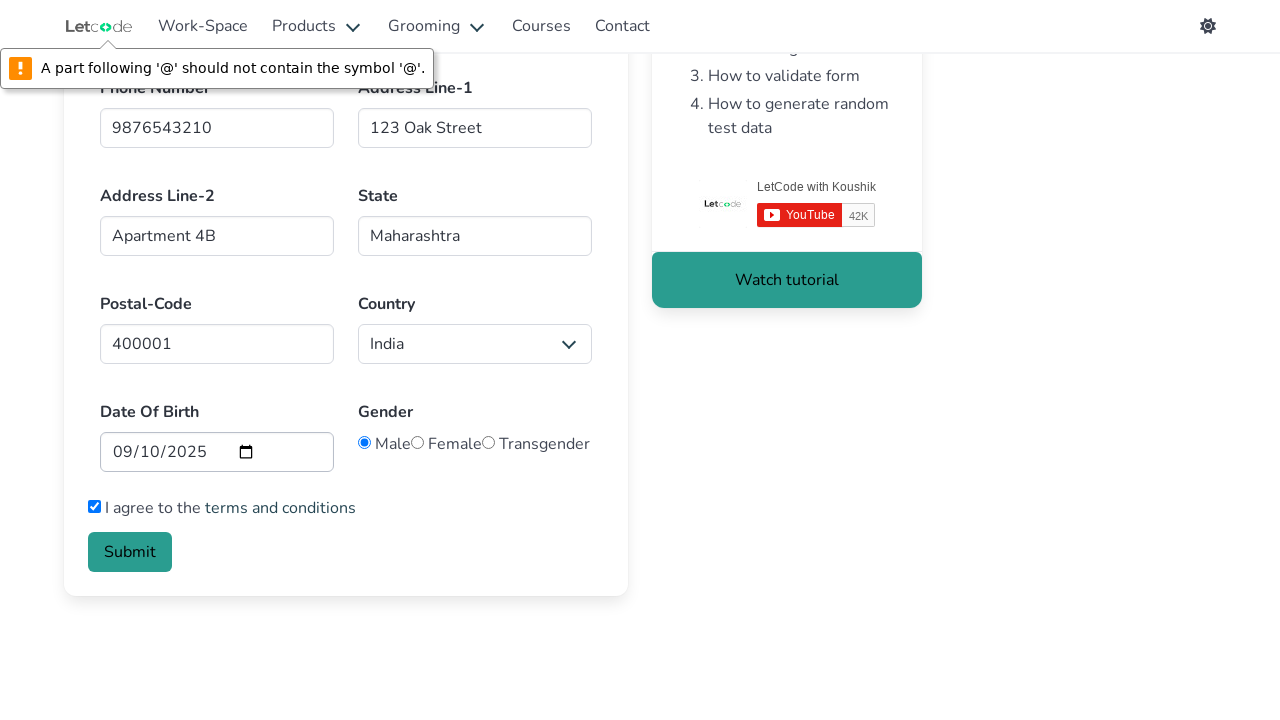